Tests multi-select dropdown by selecting multiple colors using different selection methods

Starting URL: https://testautomationpractice.blogspot.com/

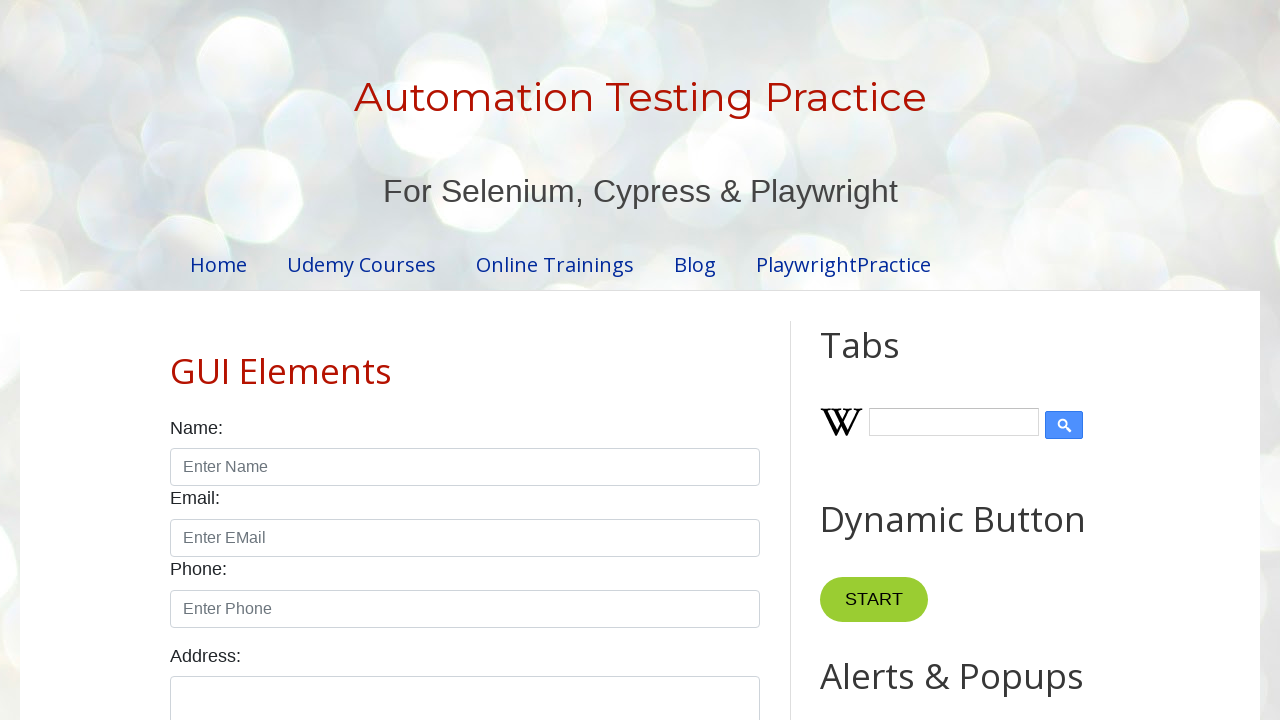

Scrolled to Colors label
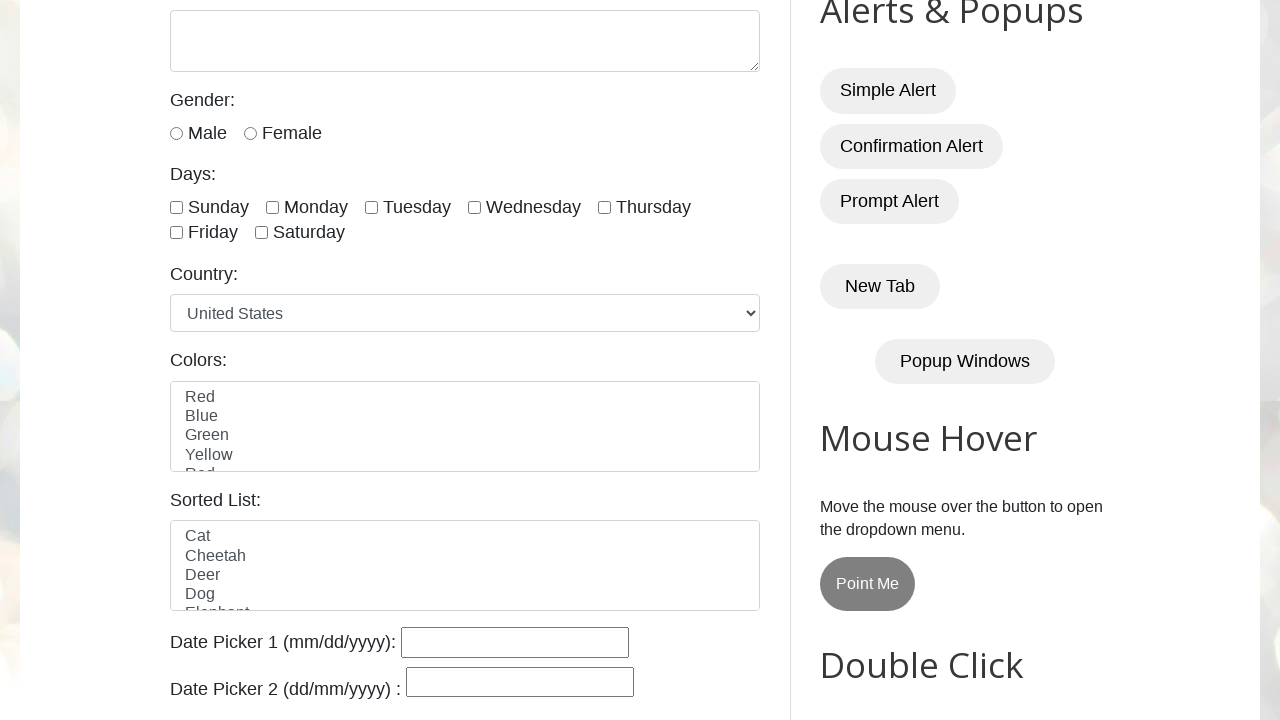

Selected Red from colors dropdown on select#colors
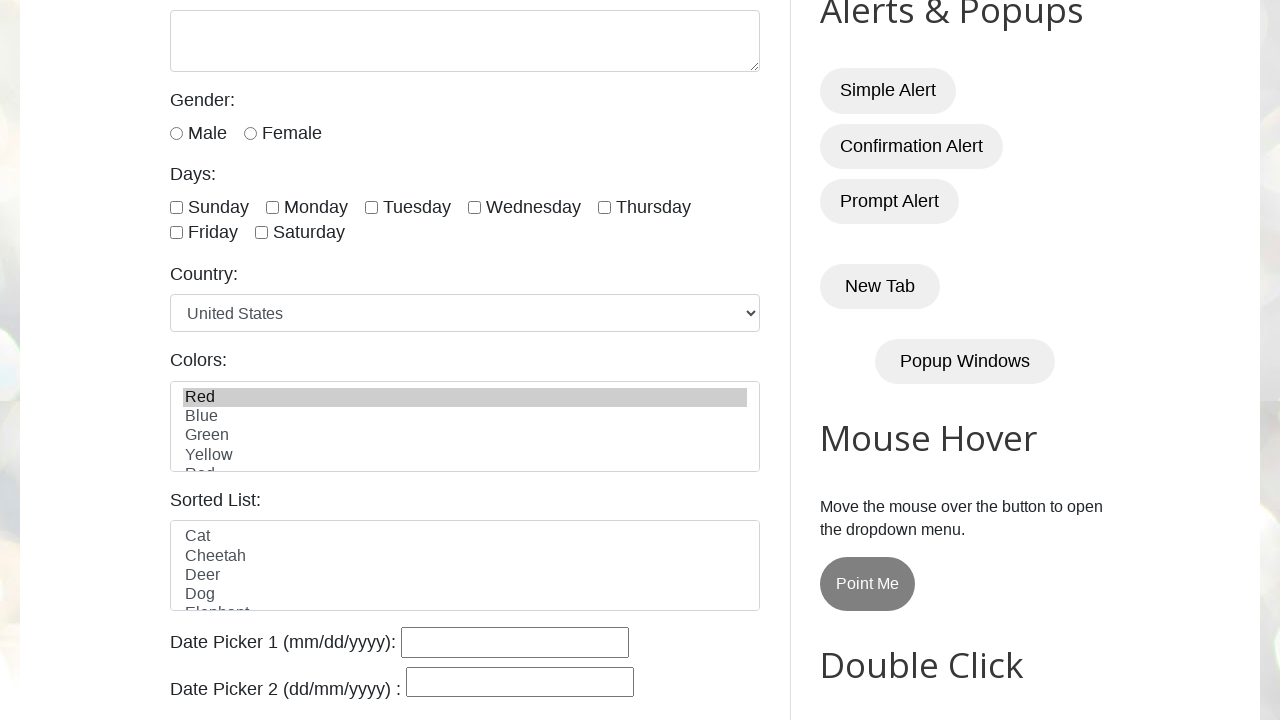

Selected Blue by index from colors dropdown on select#colors
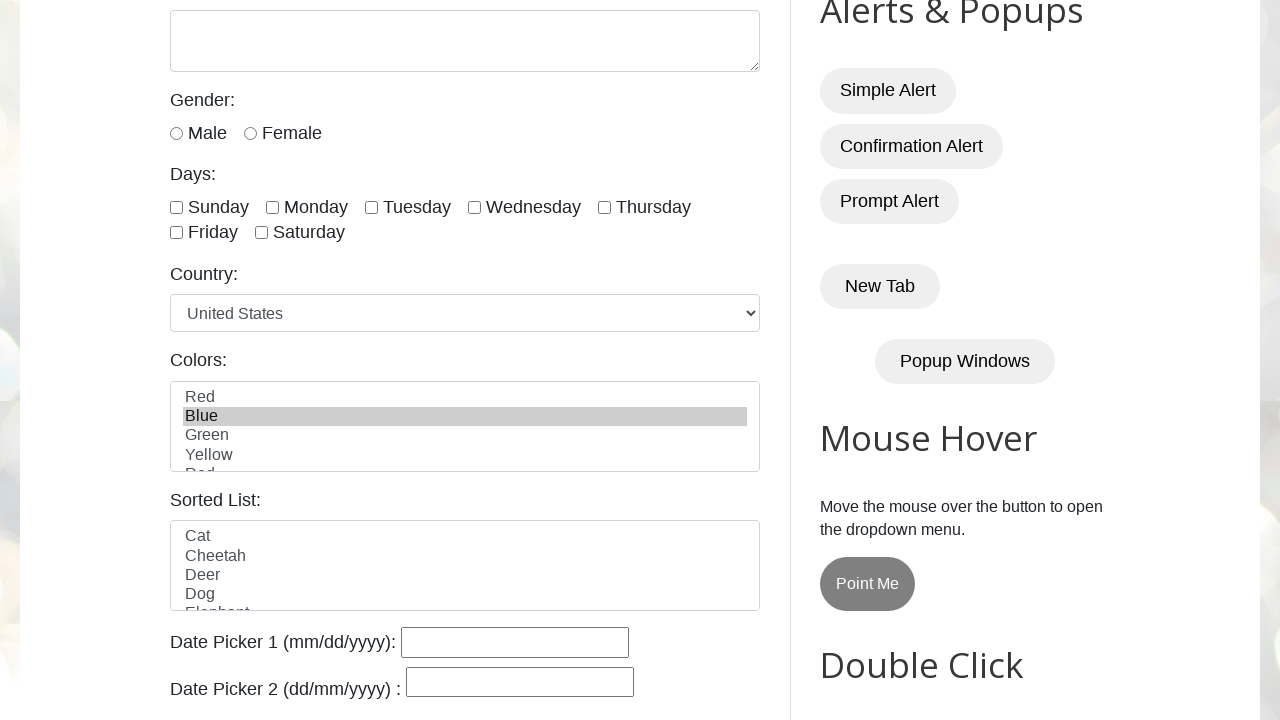

Selected Green from colors dropdown on select#colors
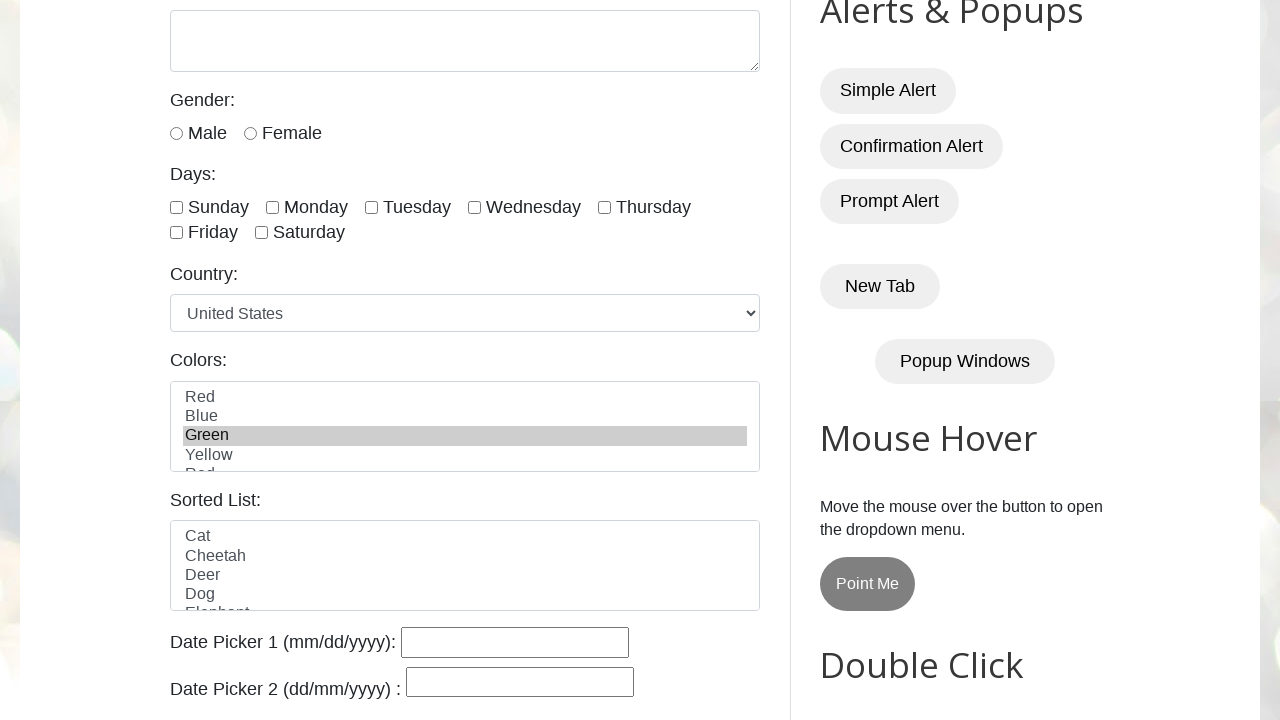

Selected White by value from colors dropdown on select#colors
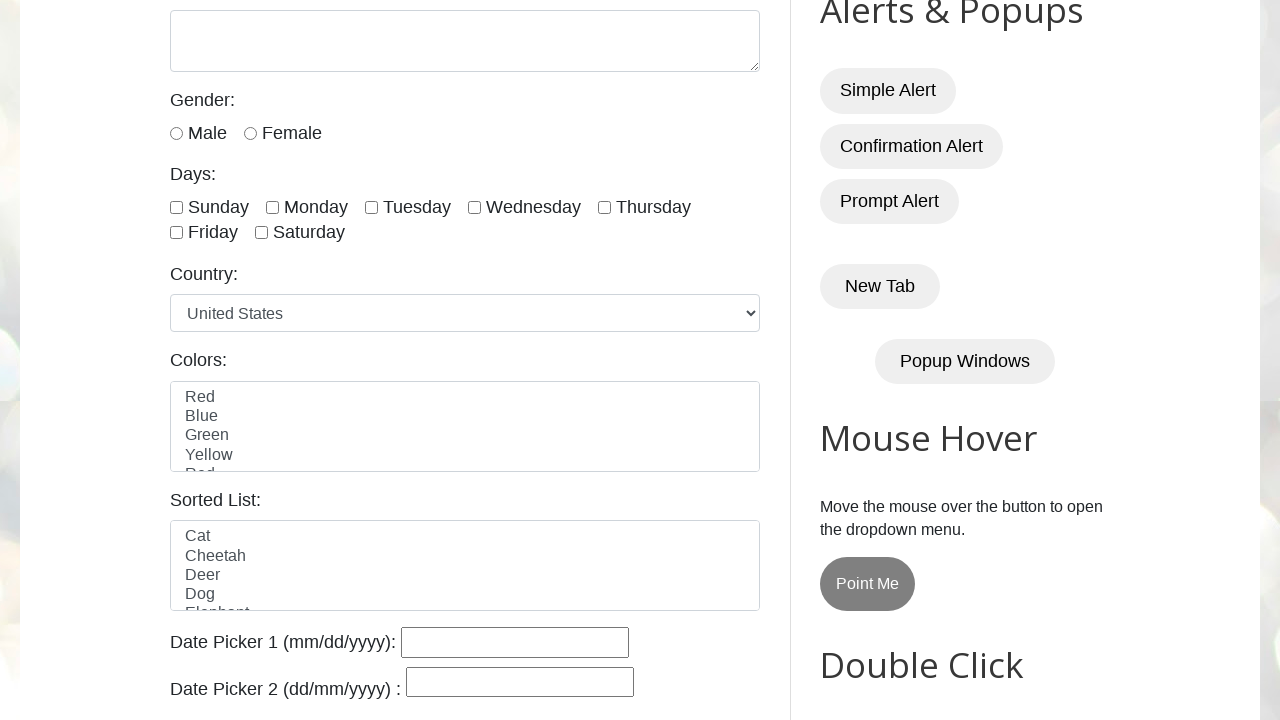

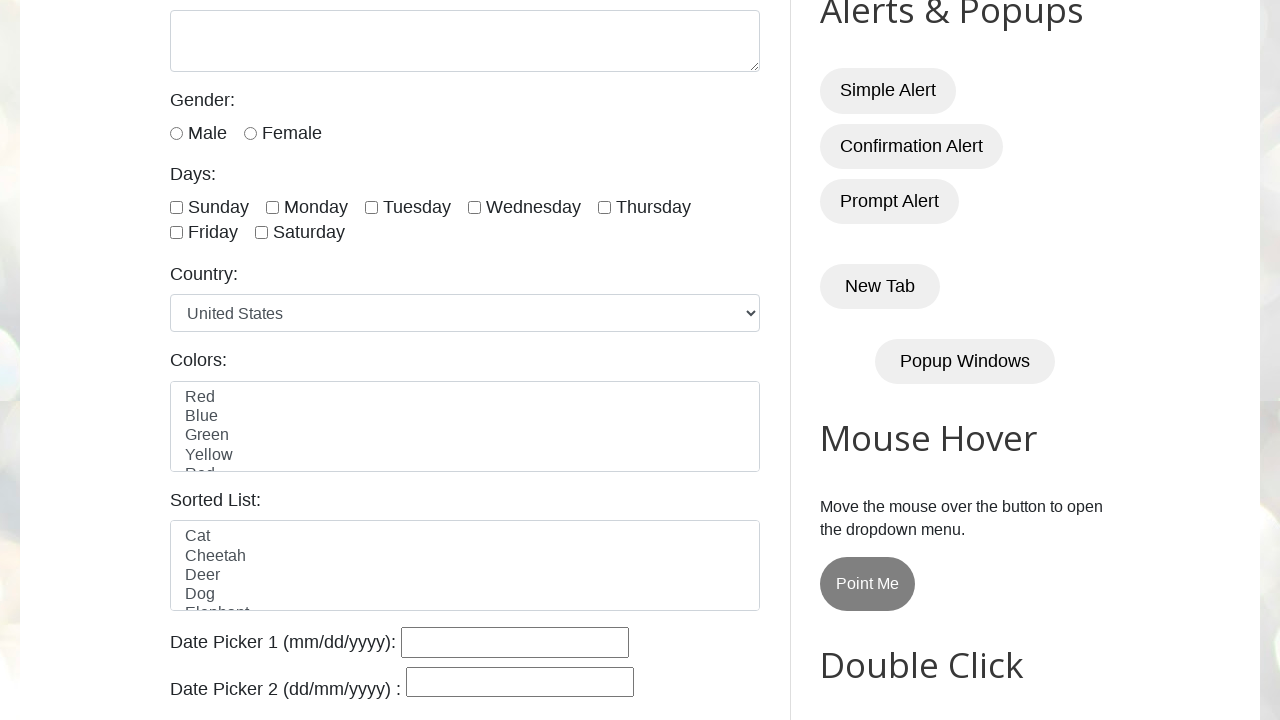